Opens an XKCD comic page, verifies the comic image loads, and interacts with various page elements as part of a guided tour through the site's navigation.

Starting URL: https://xkcd.com/1117/

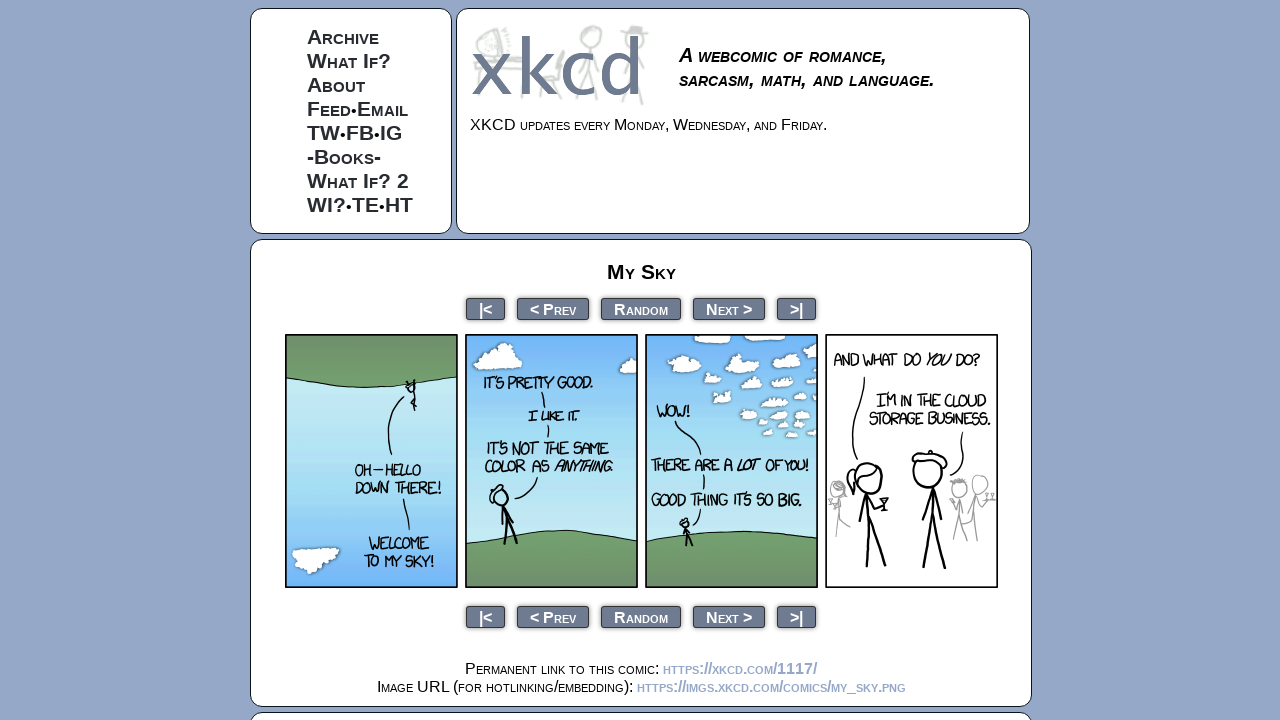

Waited for comic image 'My Sky' to load
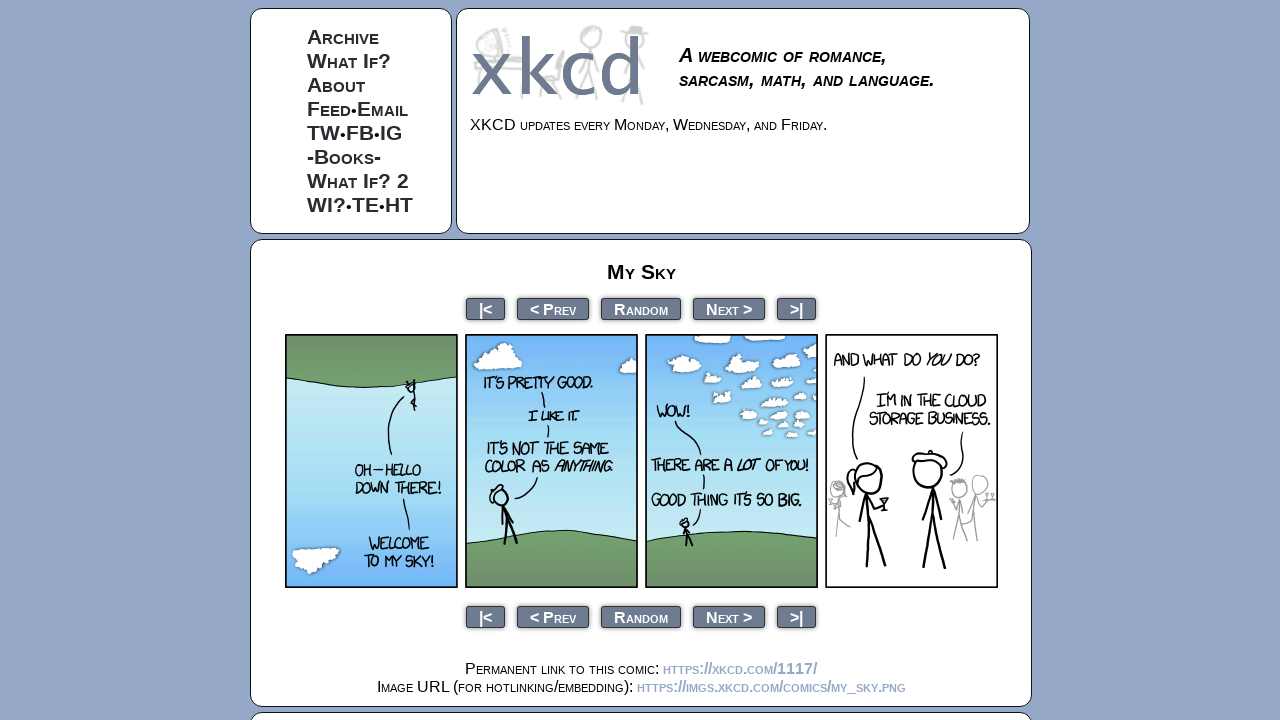

Clicked on the masthead logo at (562, 64) on #masthead img
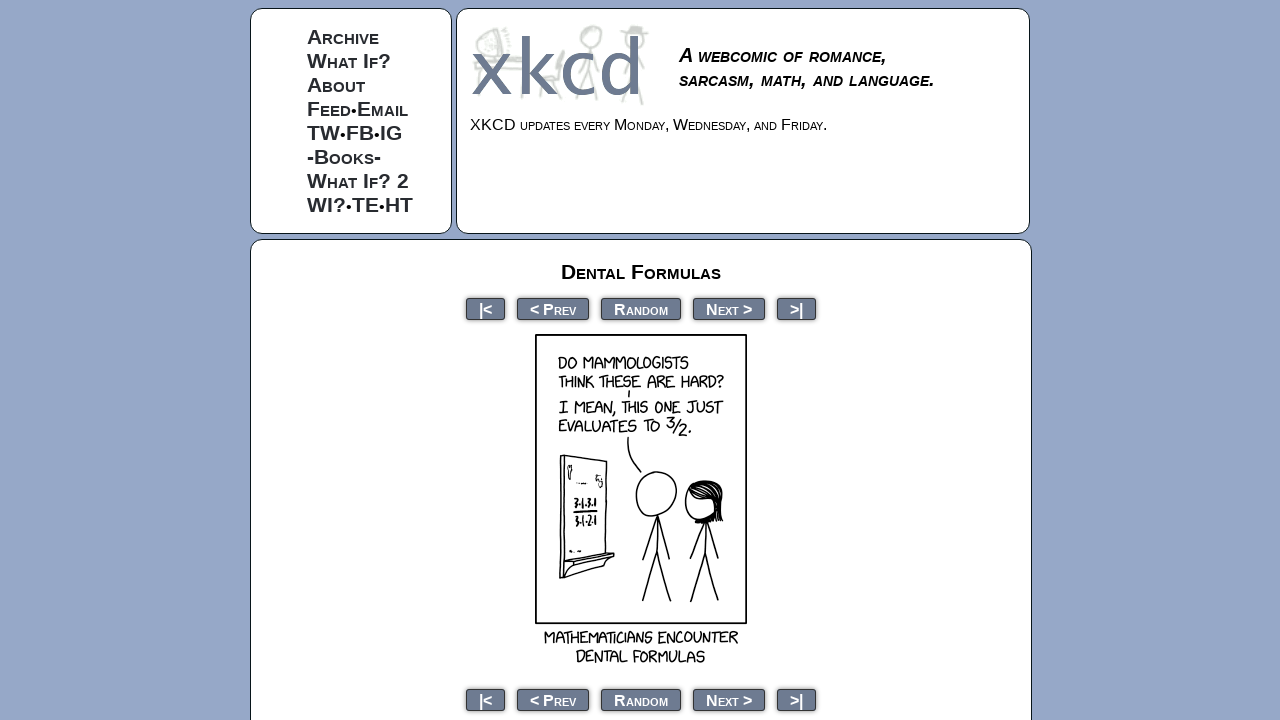

Clicked on the comic image at (641, 502) on #comic img
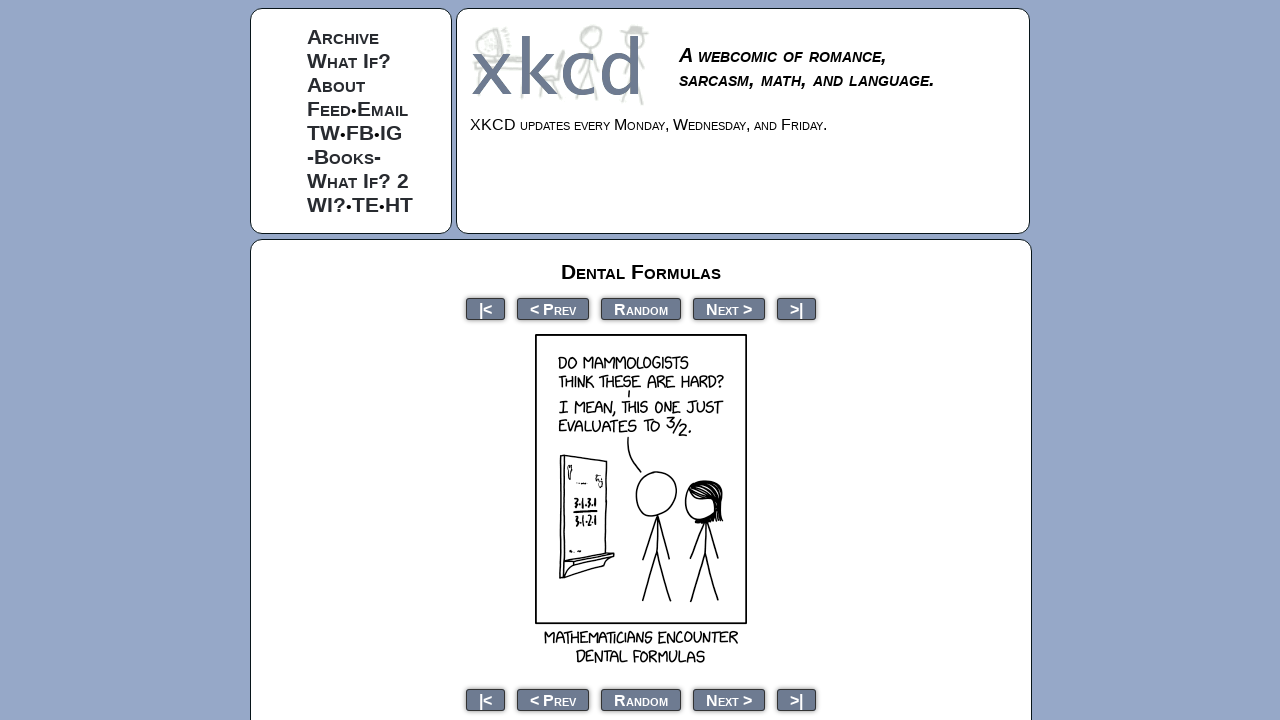

Clicked on the comic title at (641, 272) on #ctitle
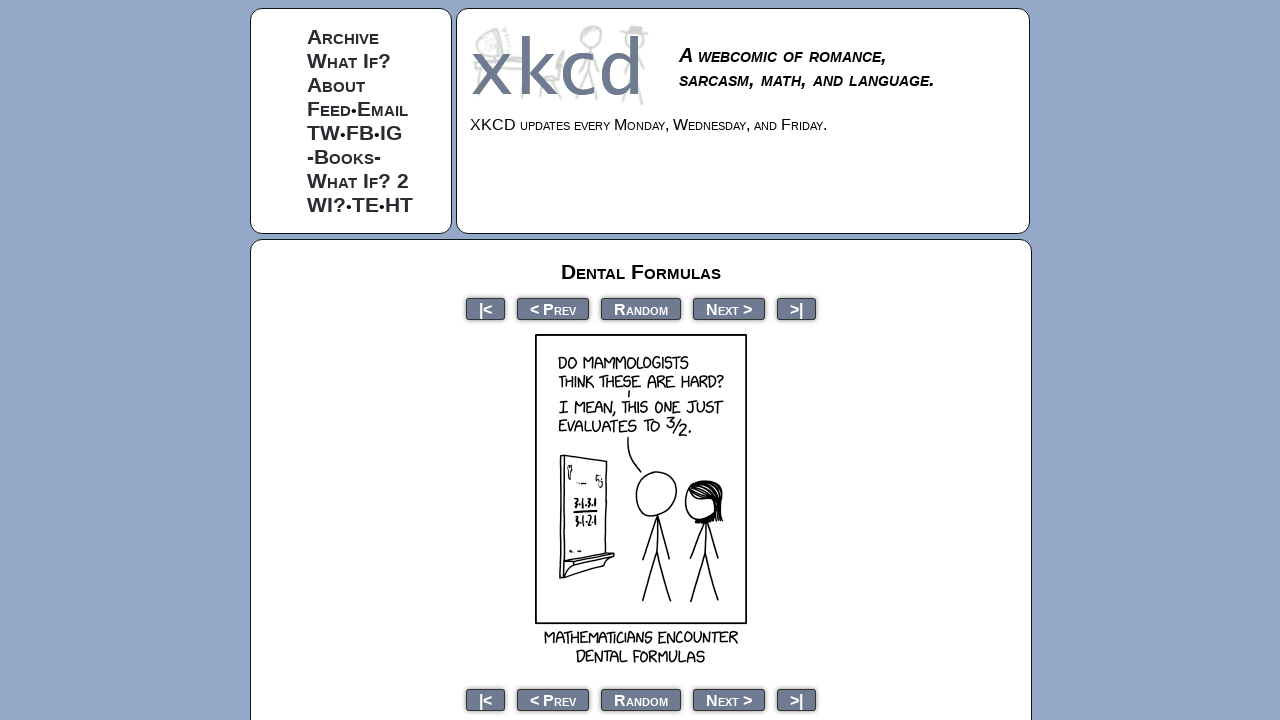

Clicked the next comic link at (729, 308) on a[rel="next"]
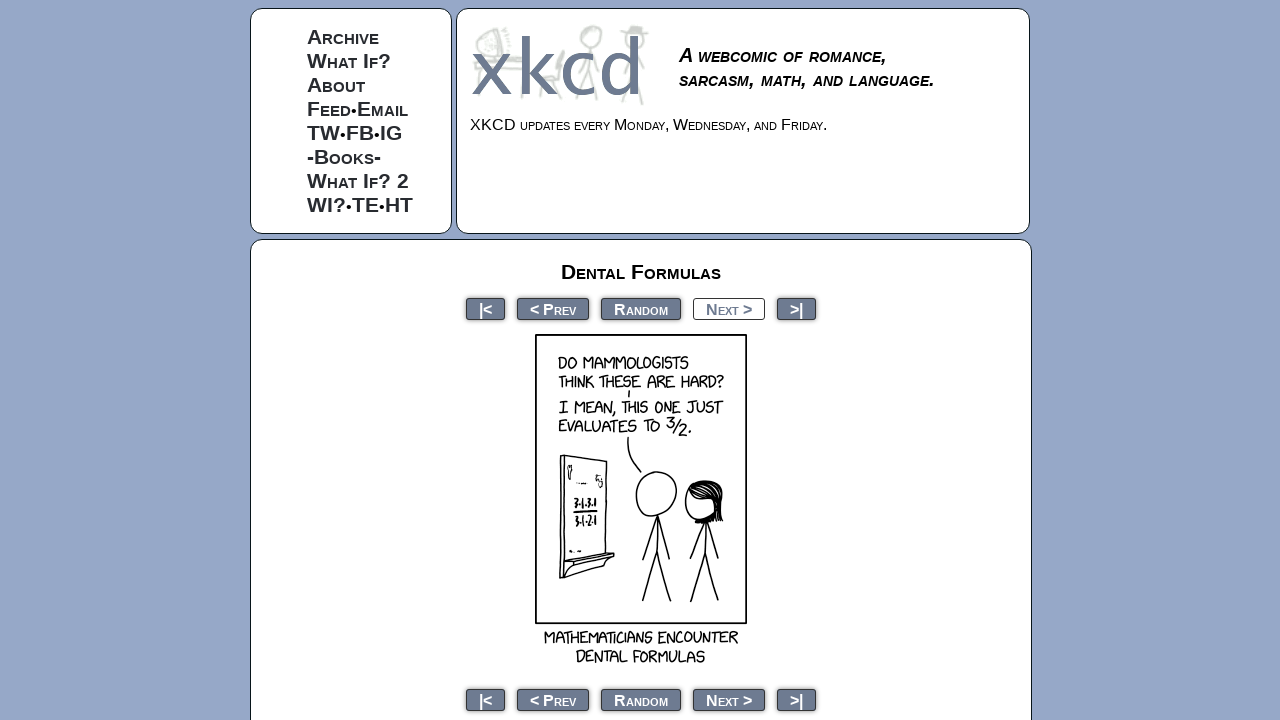

Navigated back to previous comic
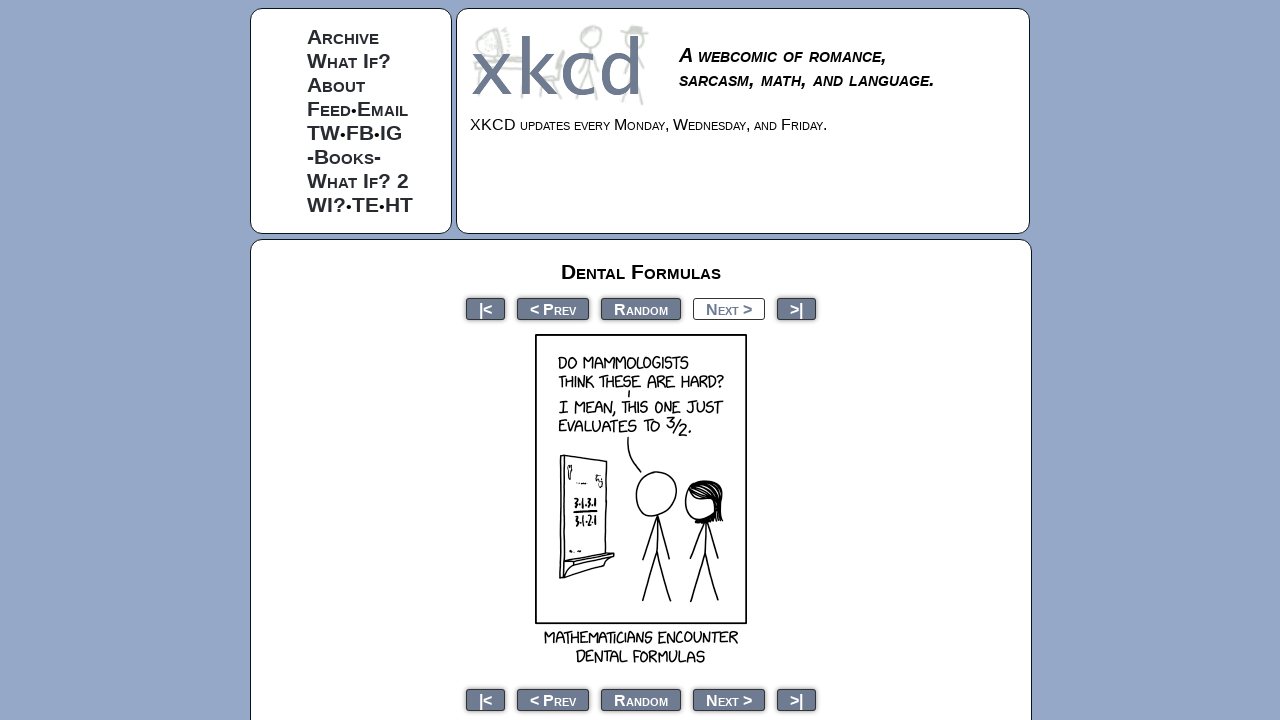

Clicked the previous comic link at (553, 308) on a[rel="prev"]
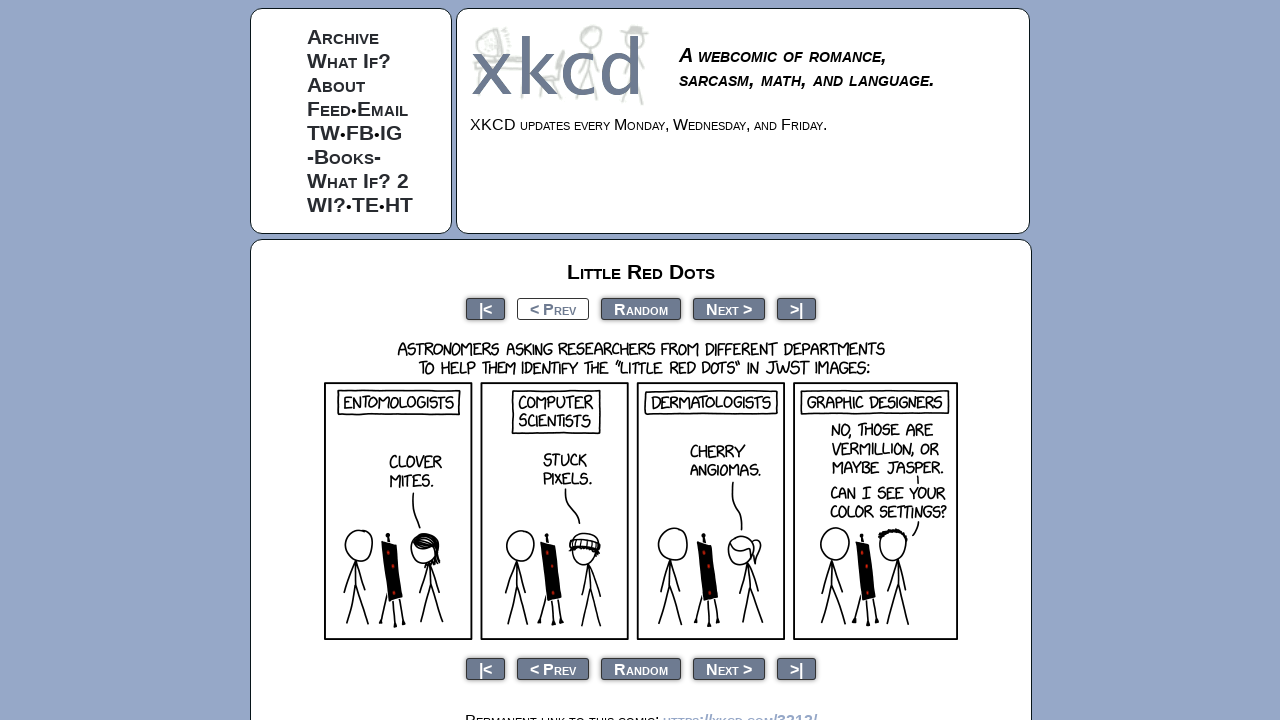

Navigated back to original comic
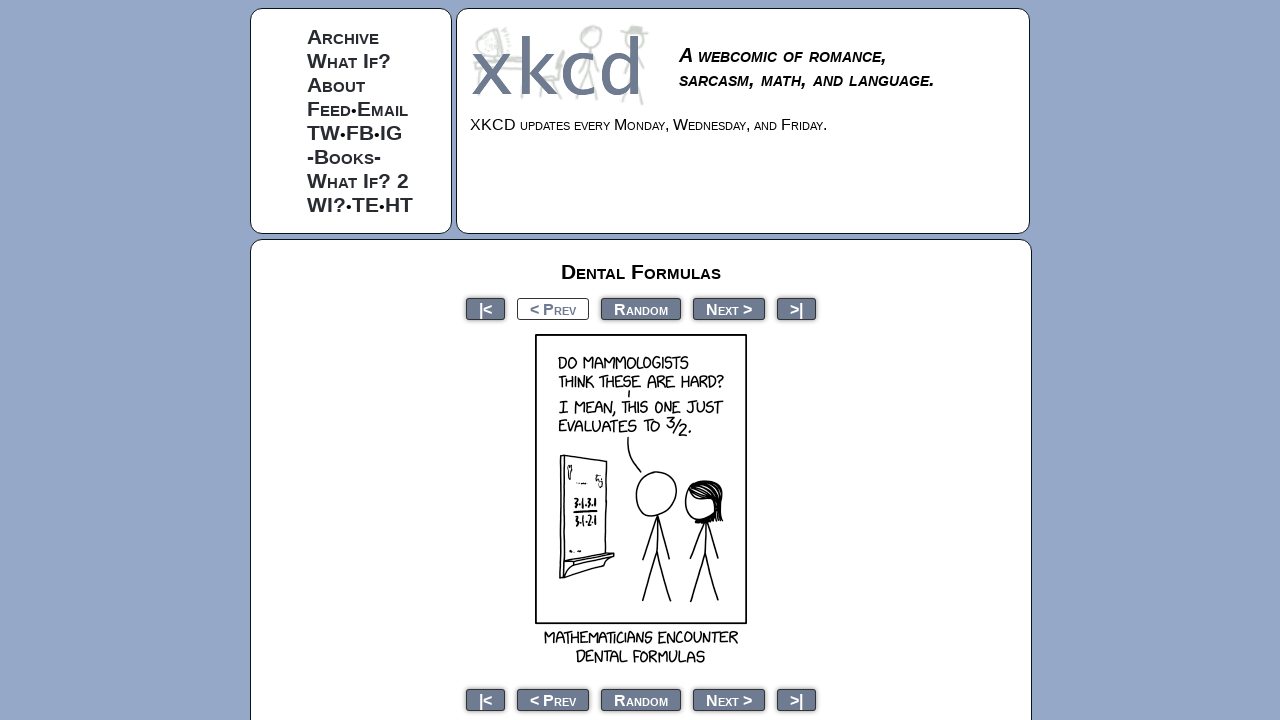

Clicked the author link at (336, 84) on a[rel="author"]
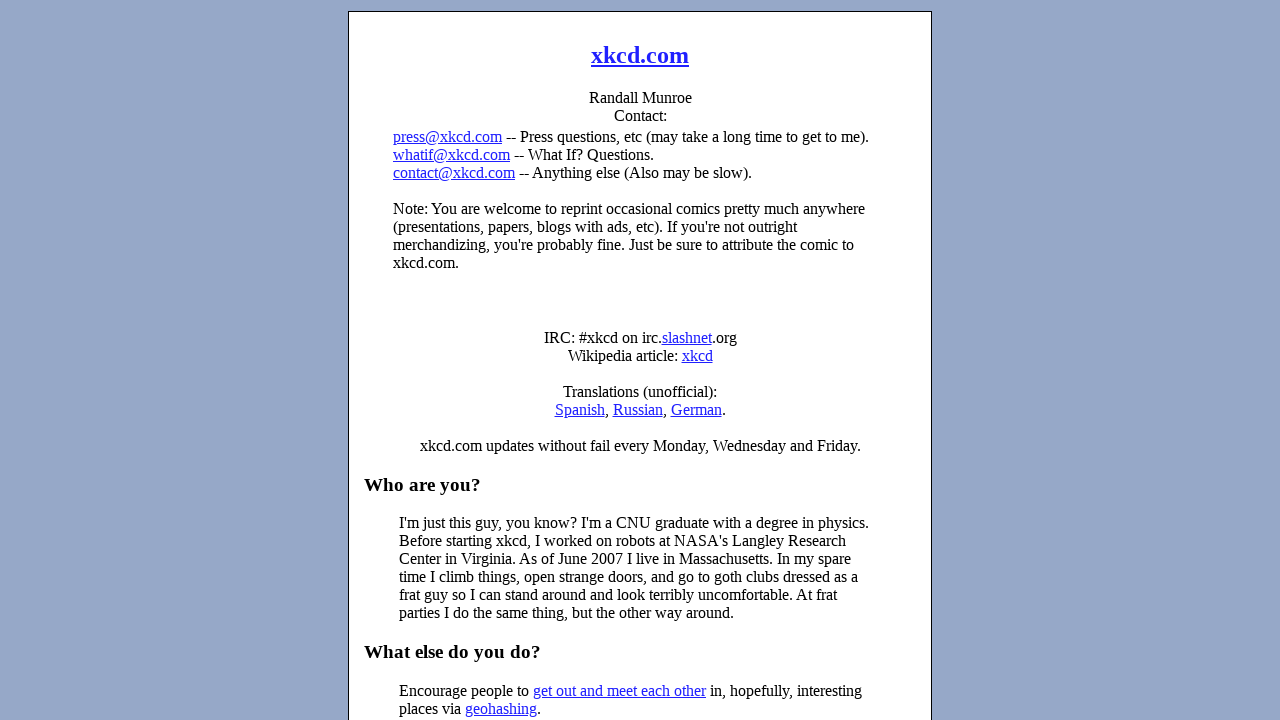

Navigated back from author page
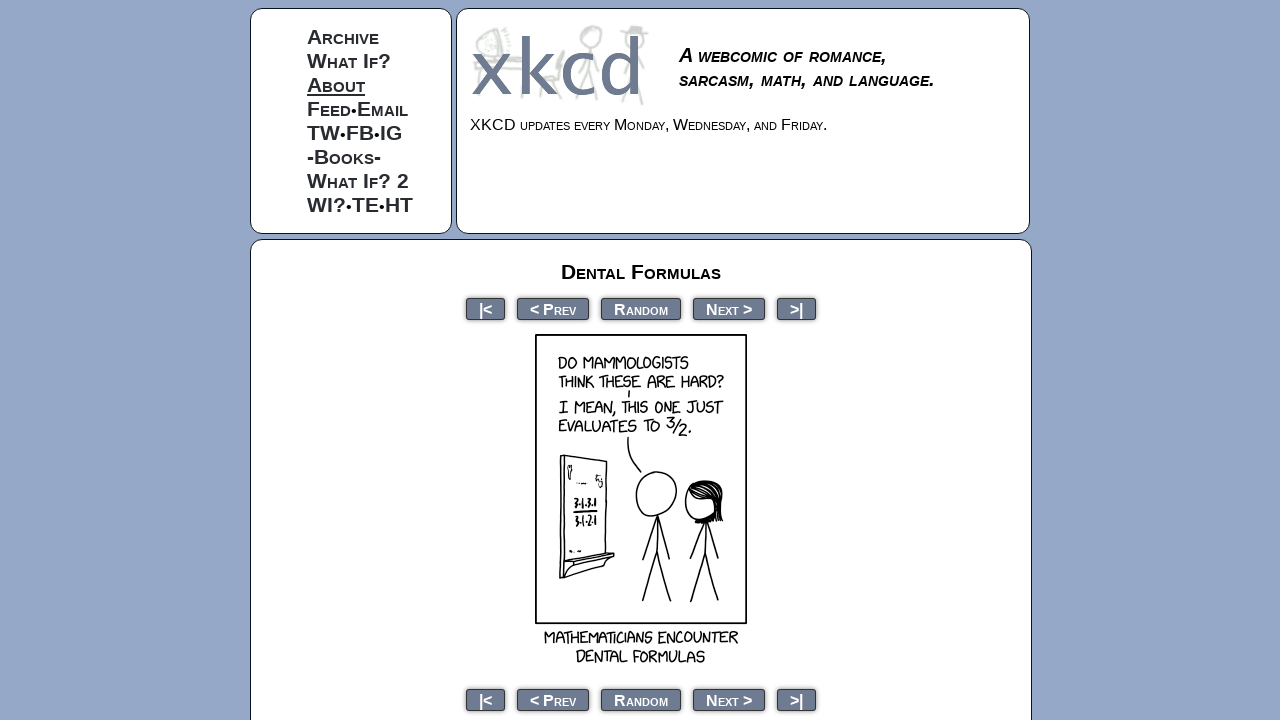

Clicked the random comic link at (641, 308) on a[href*="/random/"]
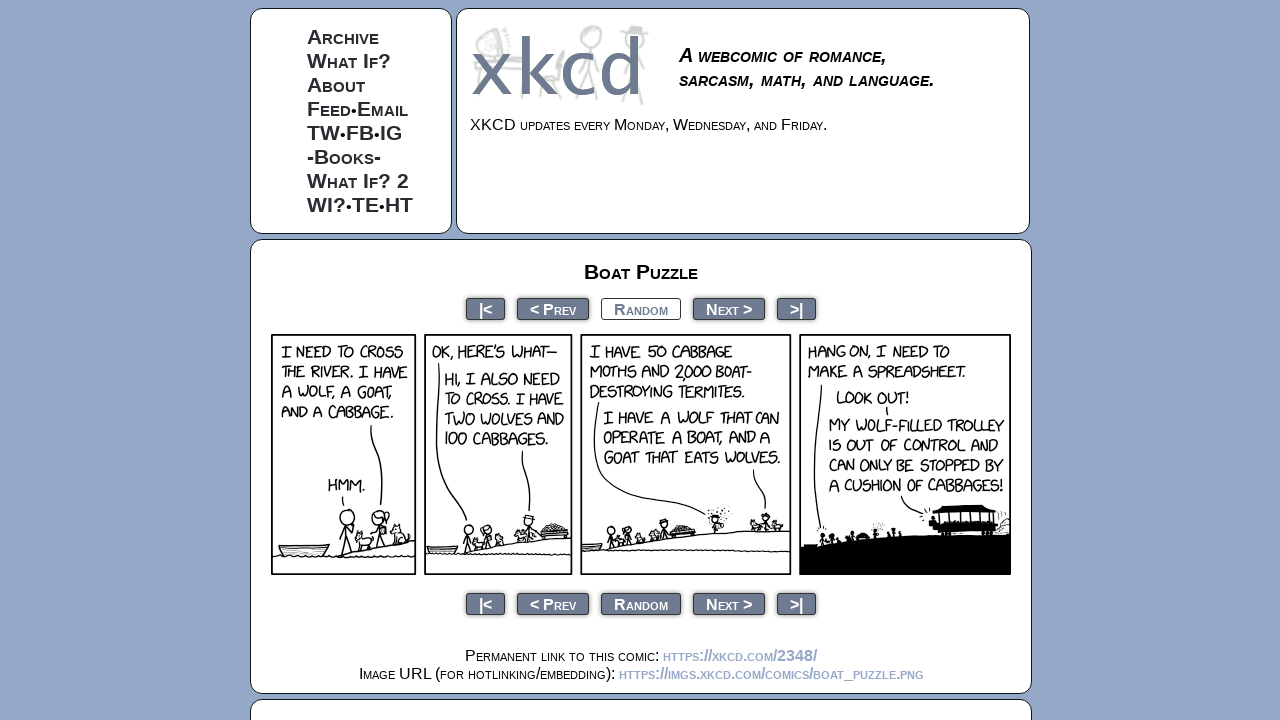

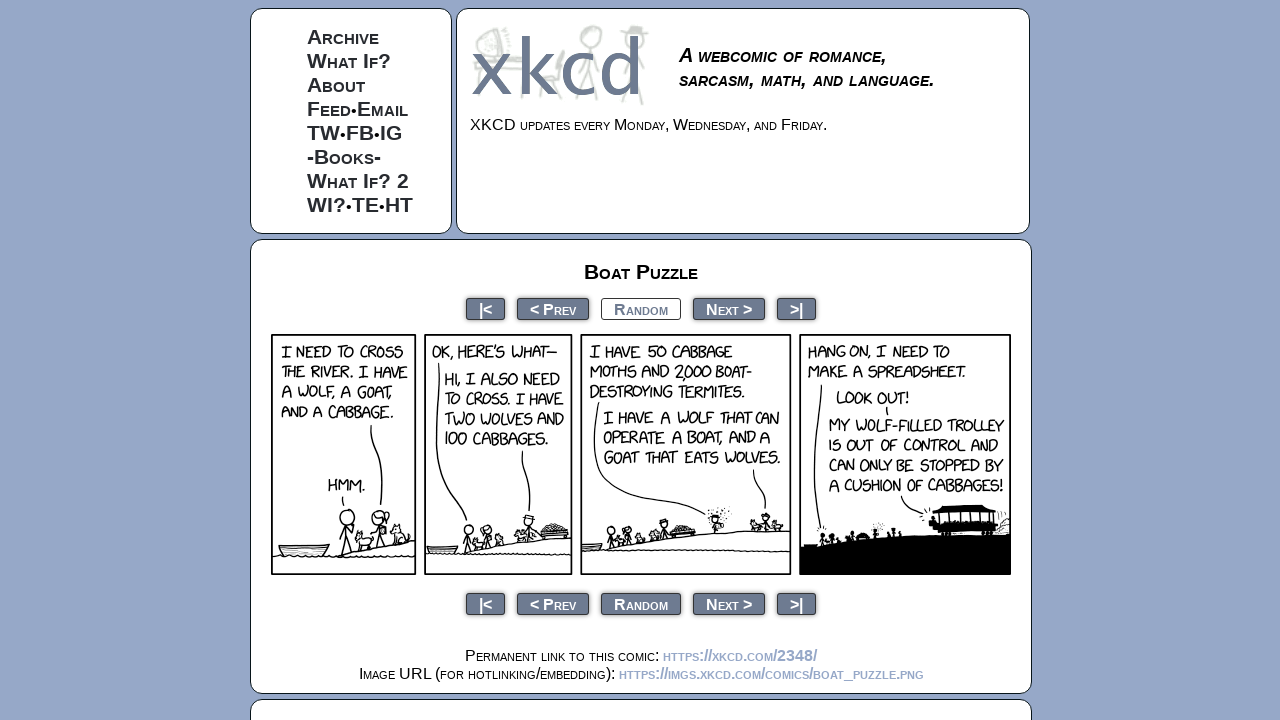